Tests clicking the "Get started" link on Playwright homepage and verifies navigation to the Installation page

Starting URL: https://playwright.dev/

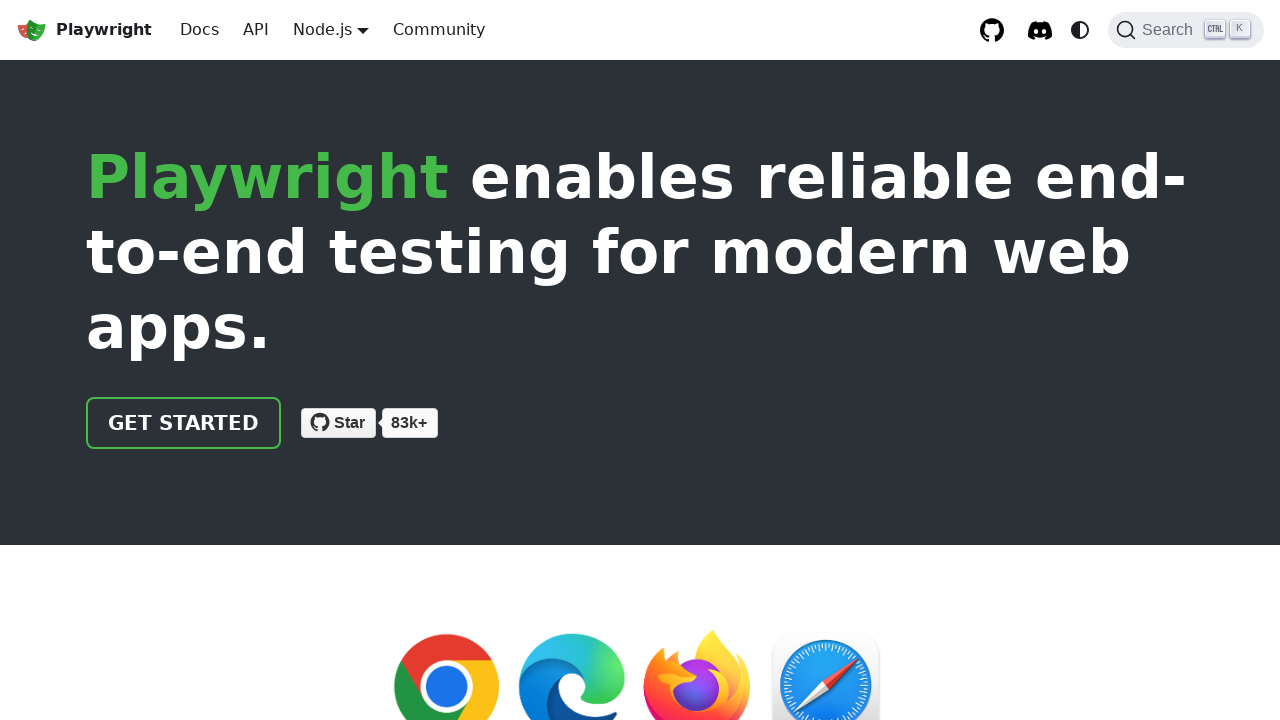

Clicked the 'Get started' link on Playwright homepage at (184, 423) on internal:role=link[name="Get started"i]
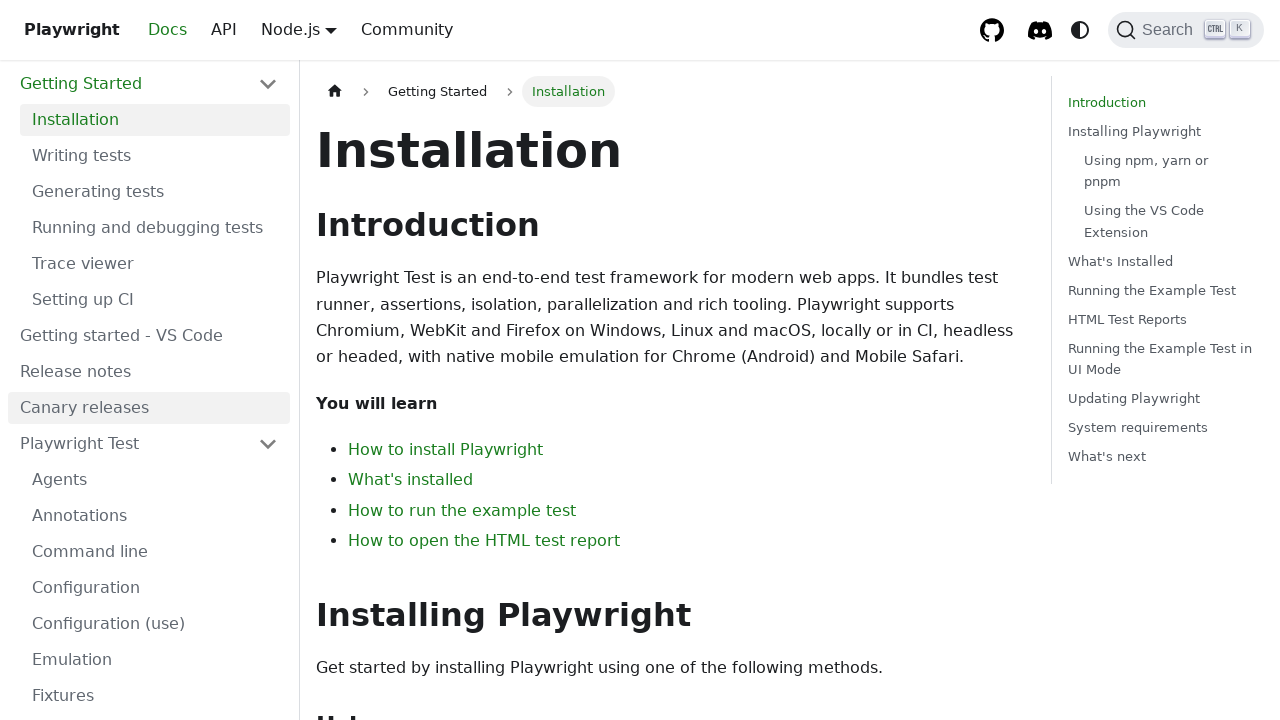

Installation page loaded and heading is visible
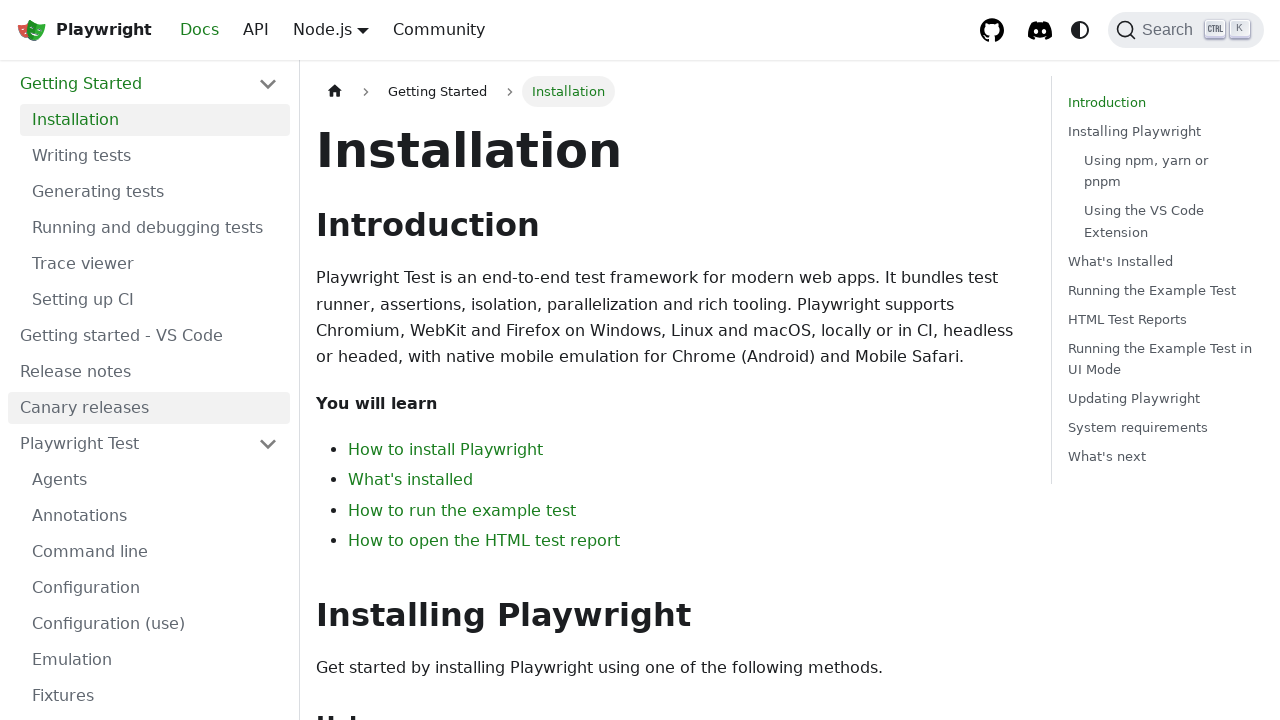

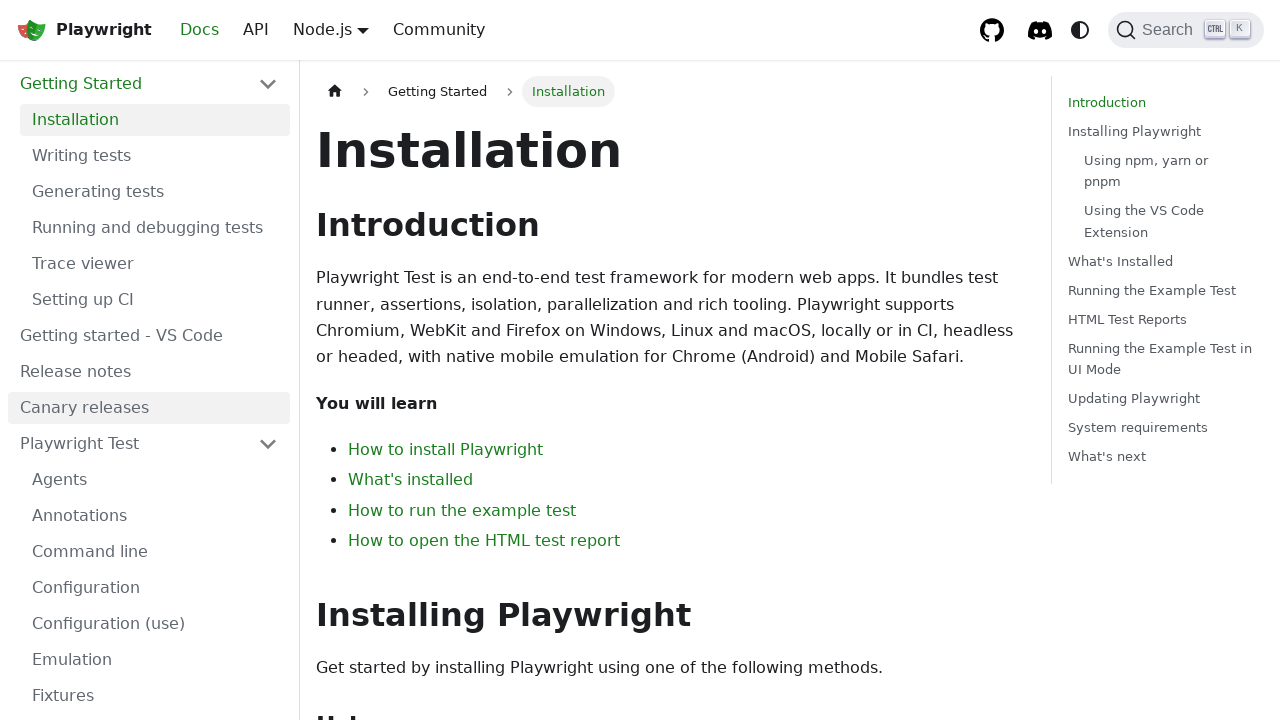